Searches for a person named Samuel Pastva on the Masaryk University information system by navigating to the people search and entering the name

Starting URL: https://is.muni.cz/

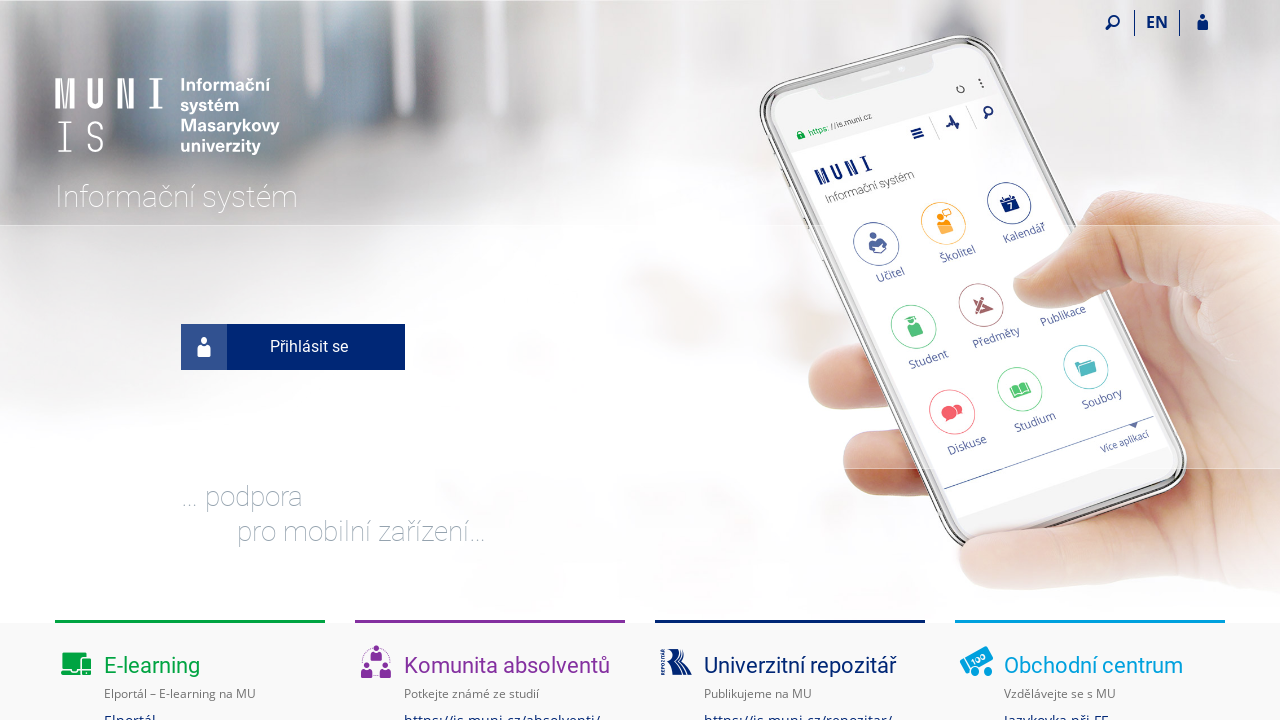

Clicked on the 'search people' link at (116, 360) on a[href="/lide/"]
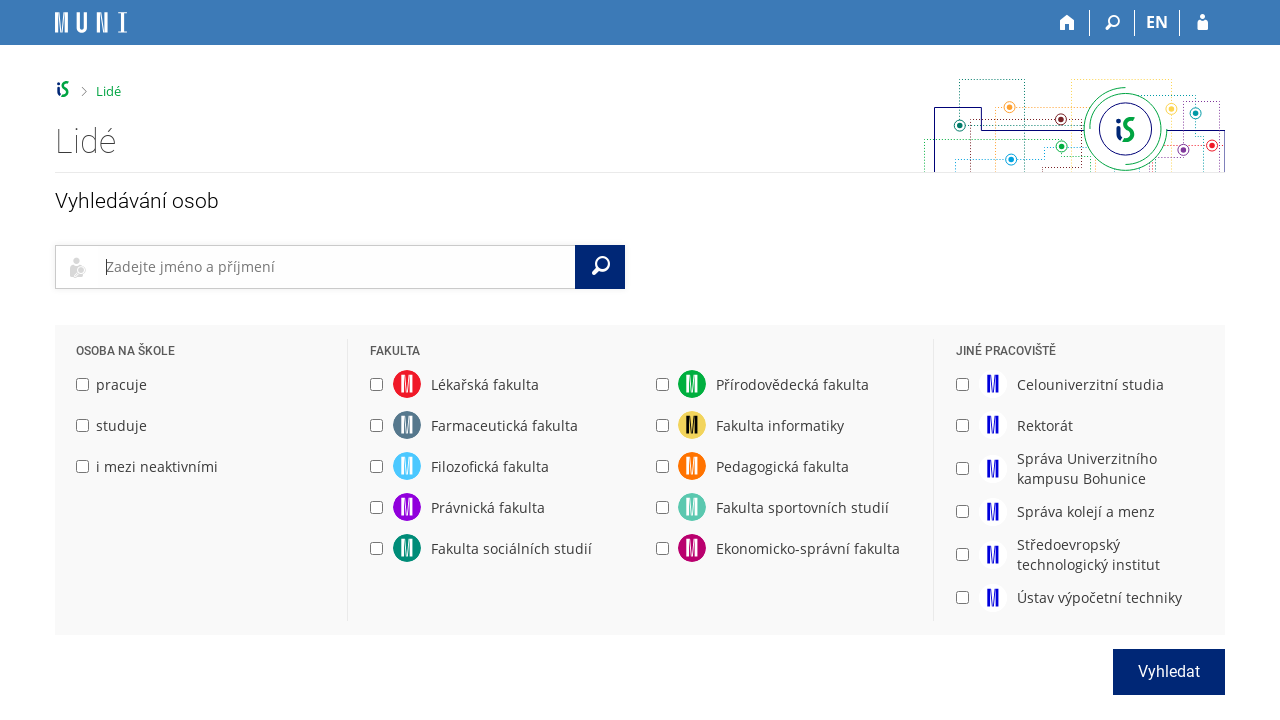

Filled search input with 'Samuel Pastva' on #input_hledat
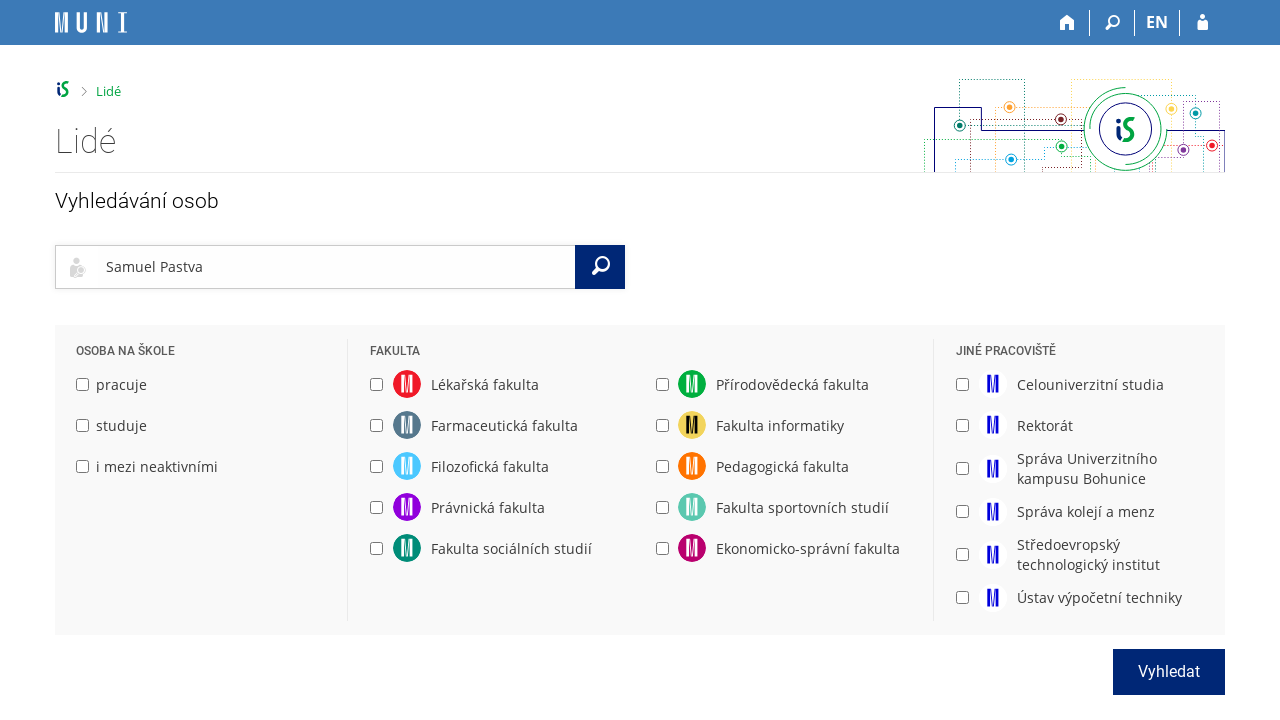

Pressed Enter to search for Samuel Pastva on #input_hledat
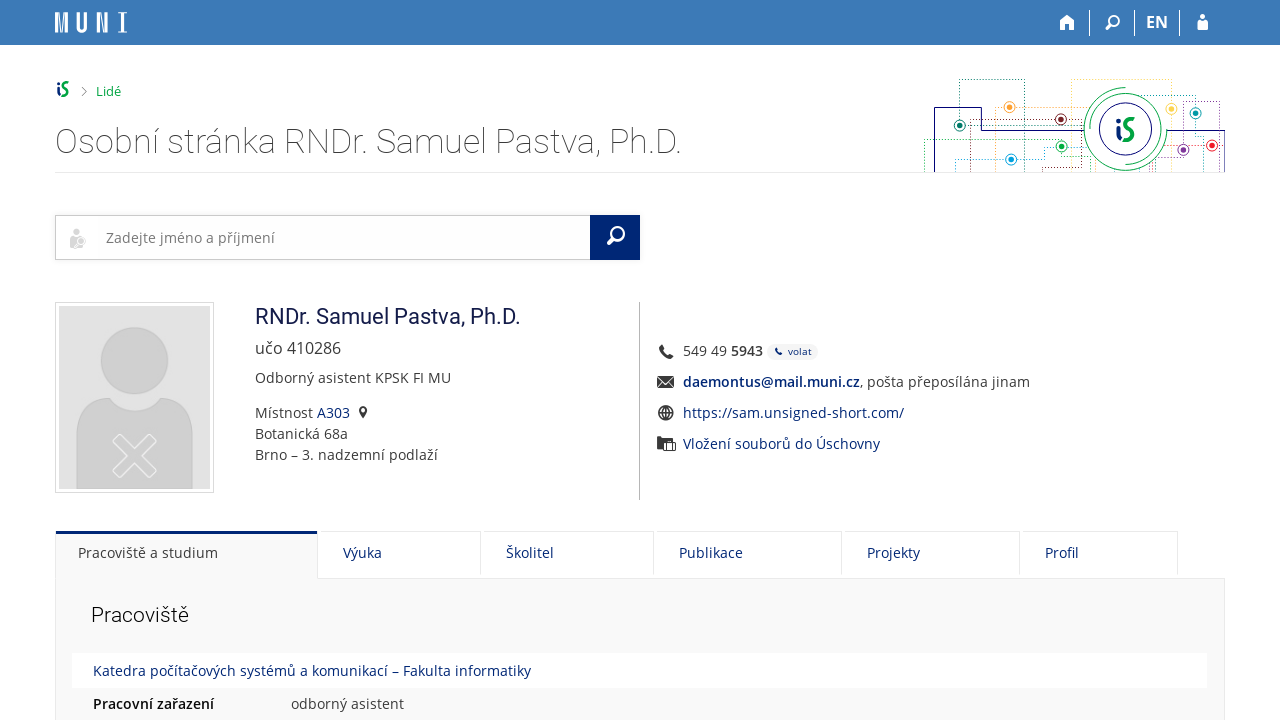

Search result header with 'Samuel Pastva' became visible
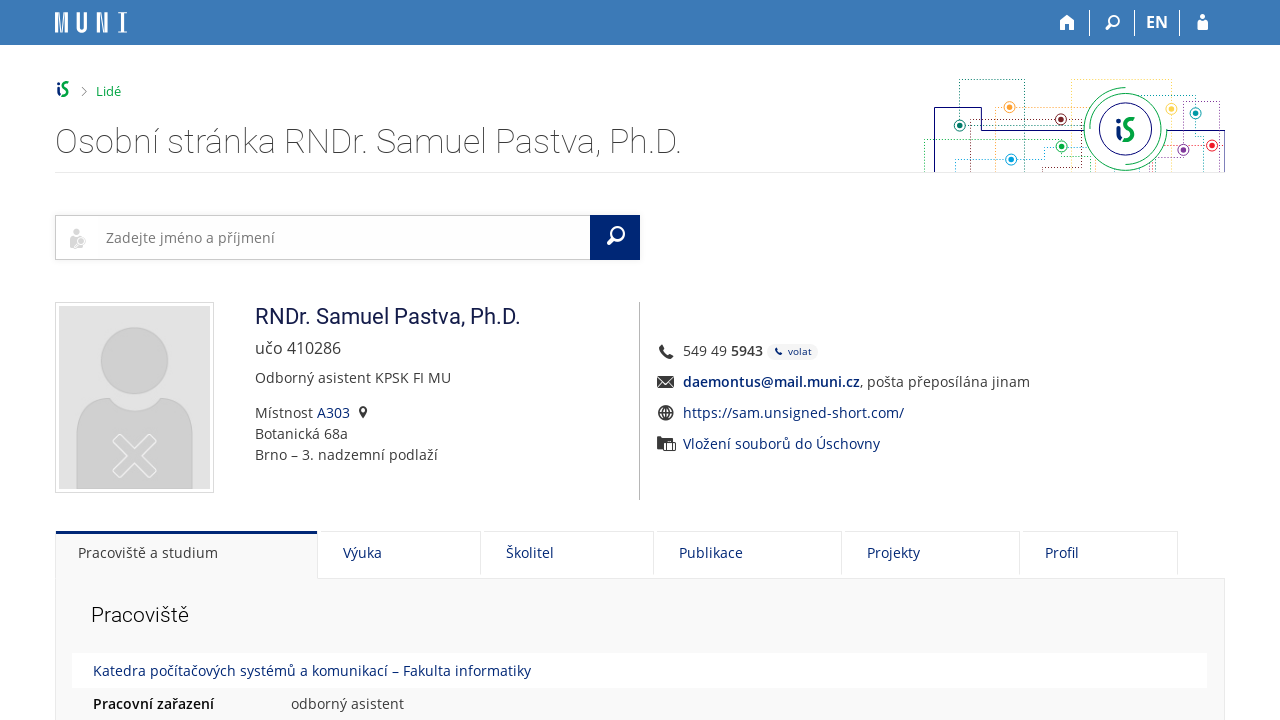

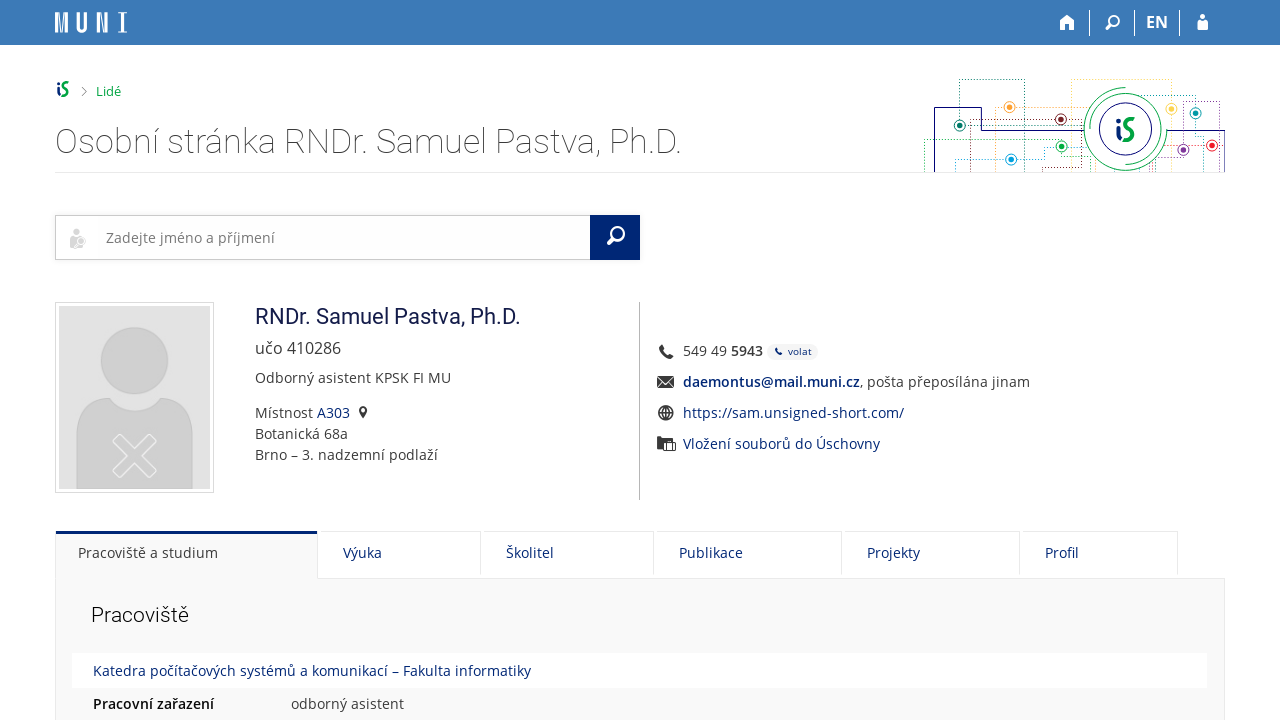